Navigates to jQuery UI tooltip demo page, switches to iframe, and interacts with the age input field to verify tooltip functionality

Starting URL: https://jqueryui.com/tooltip/

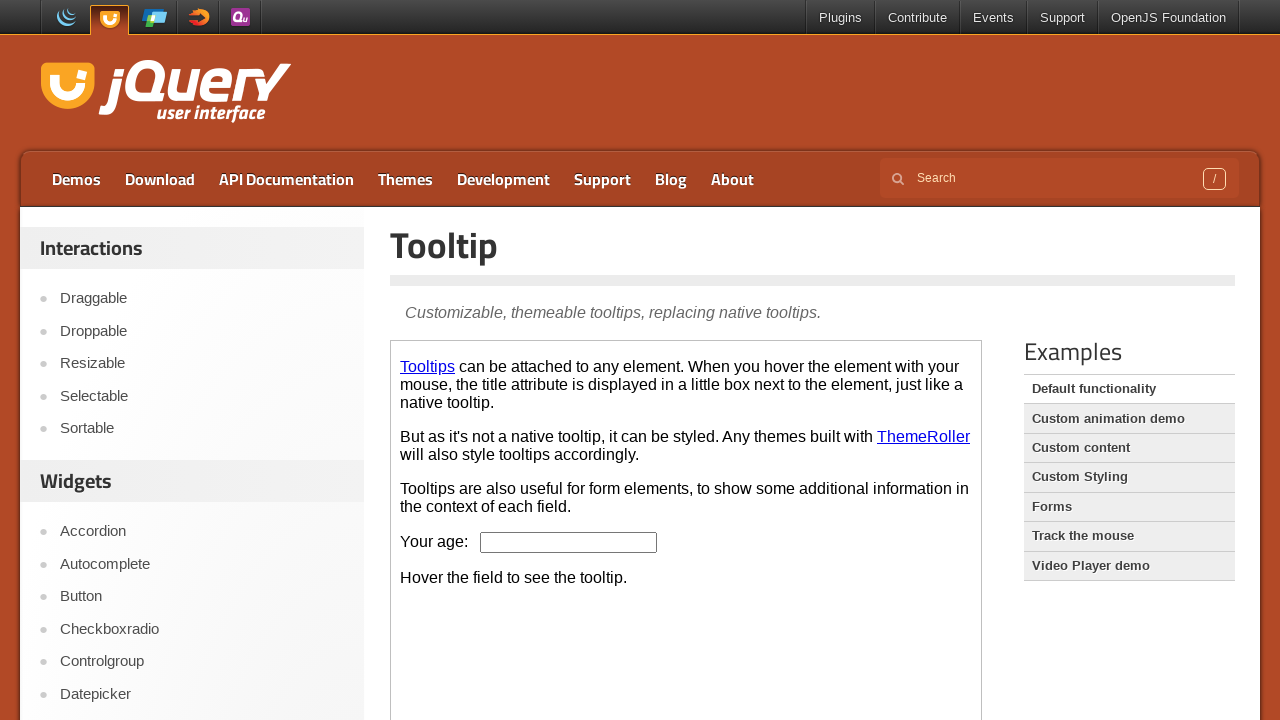

Navigated to jQuery UI tooltip demo page
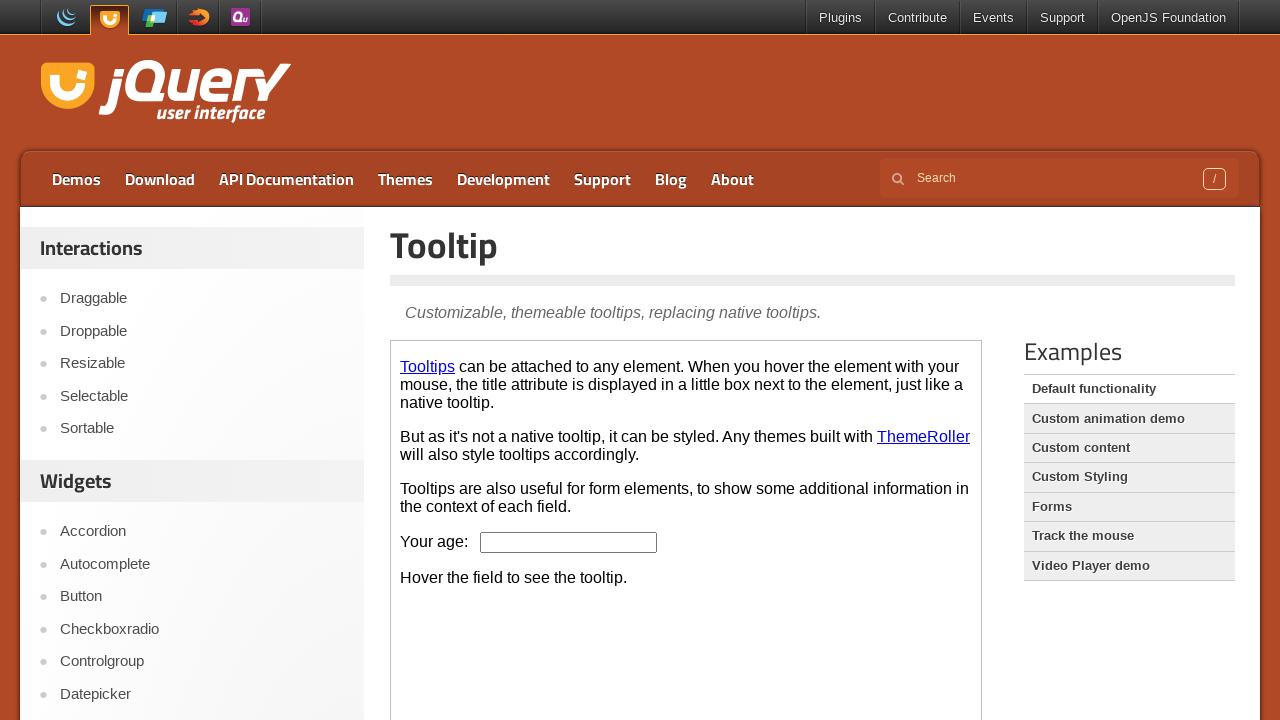

Located and switched to iframe containing tooltip demo
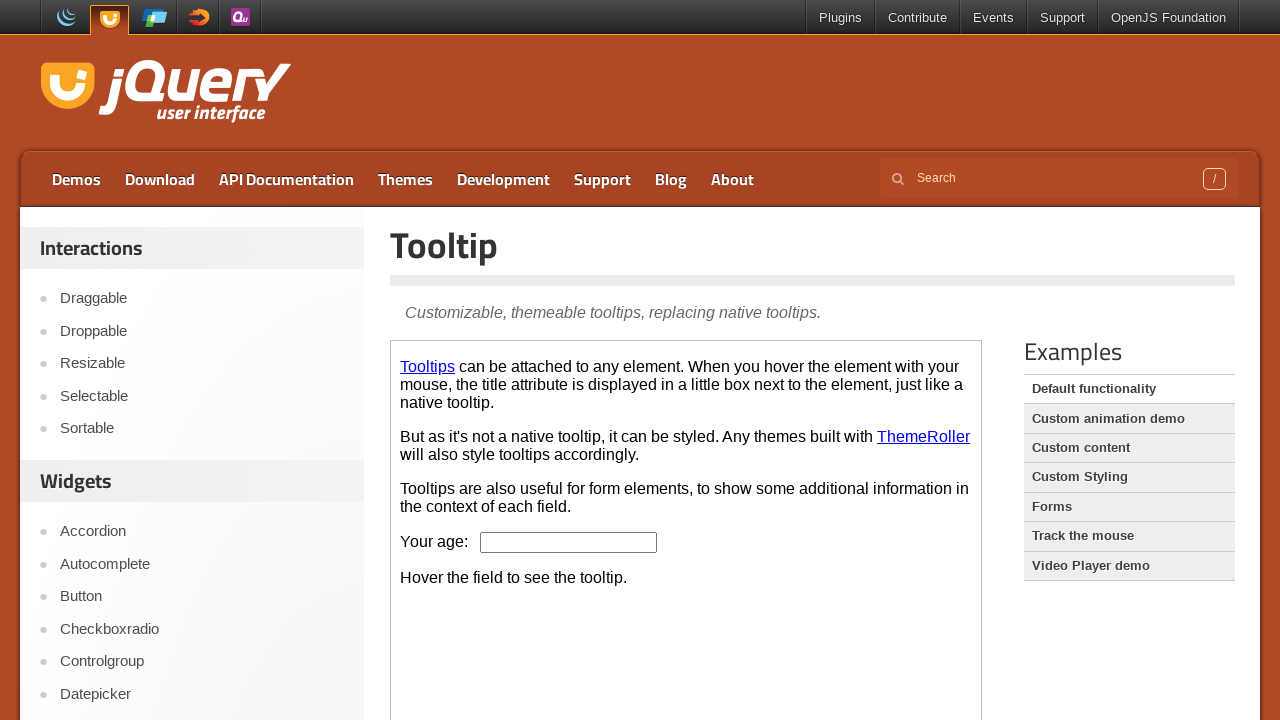

Located age input field in iframe
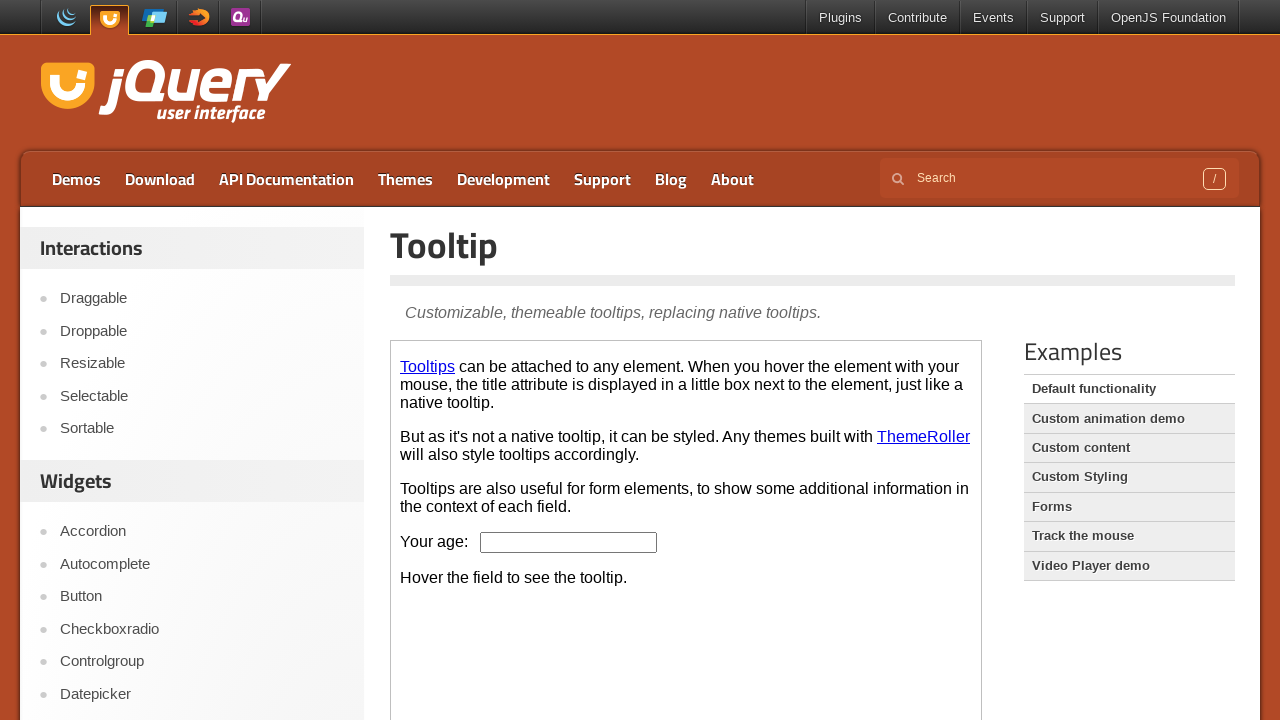

Hovered over age input field to trigger tooltip at (569, 542) on iframe >> nth=0 >> internal:control=enter-frame >> input#age
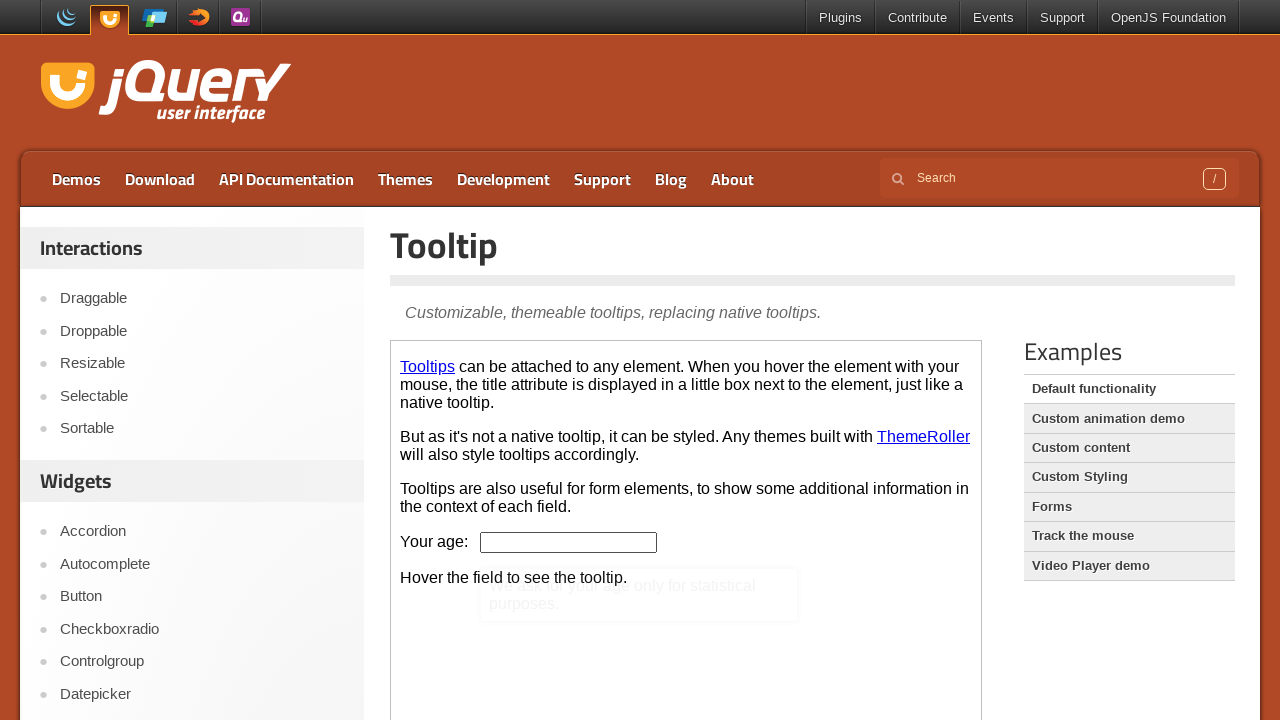

Retrieved tooltip title attribute: ''
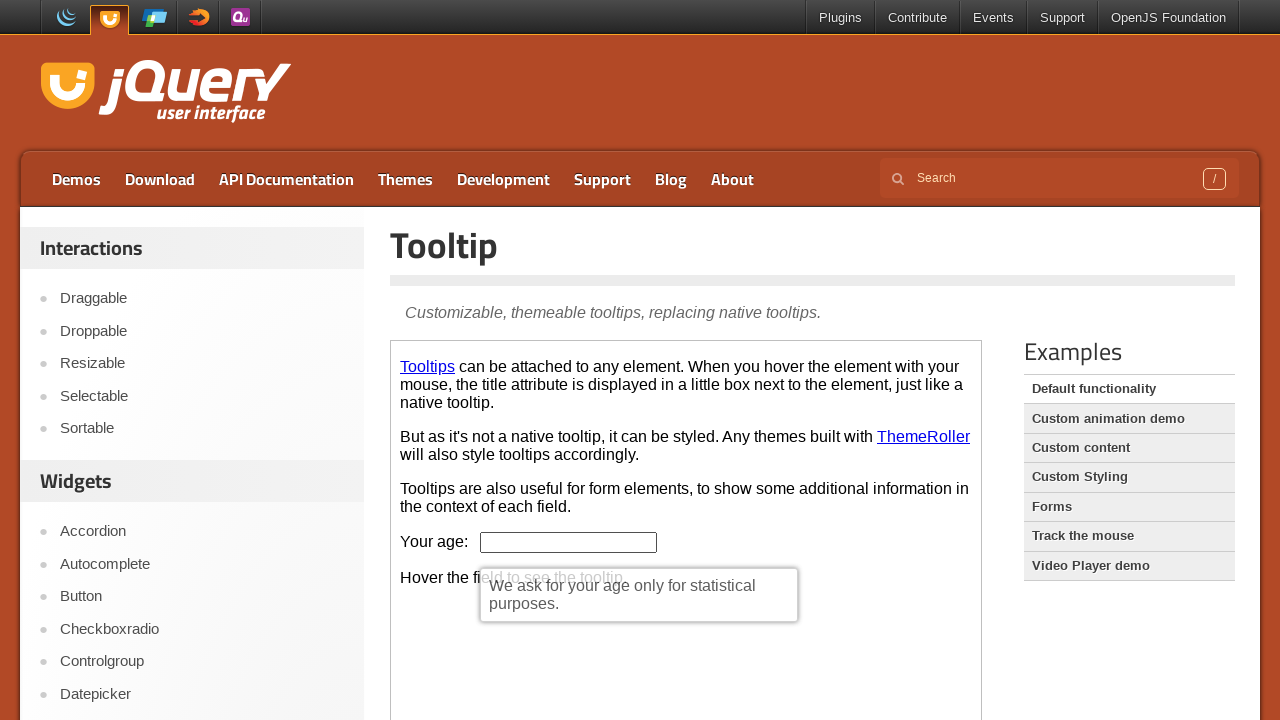

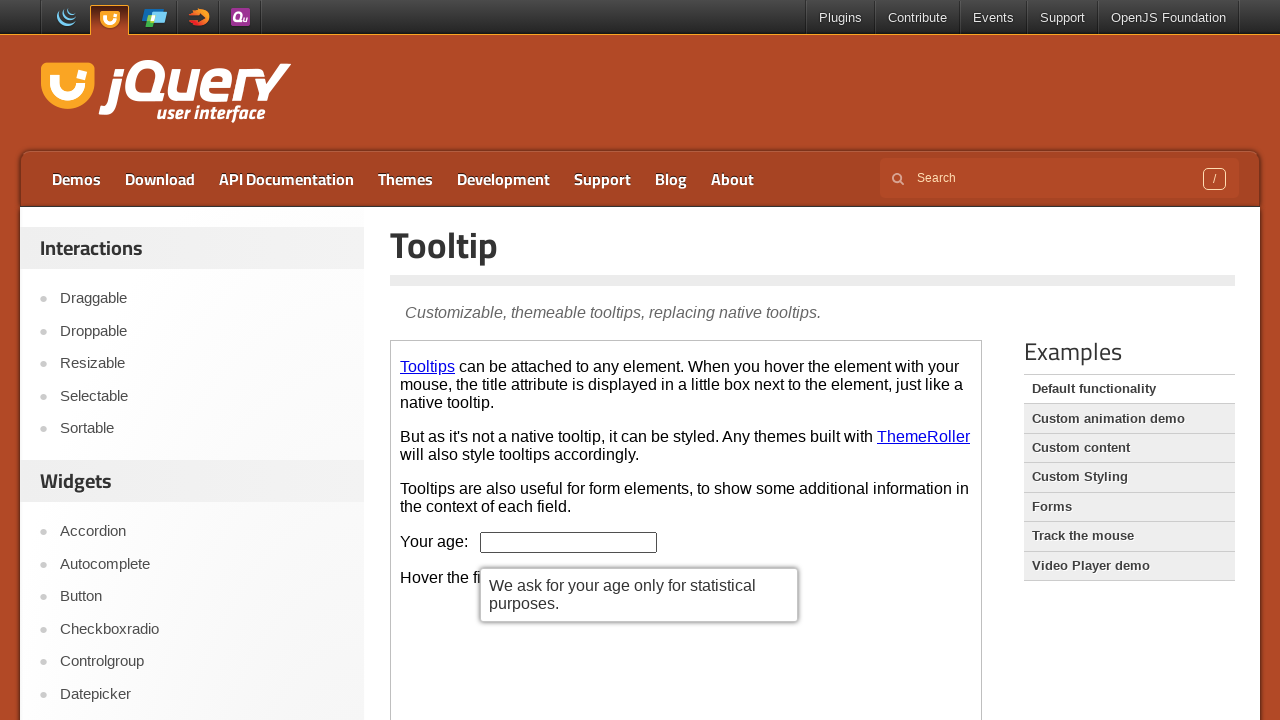